Navigates to the Key Presses page by clicking the Key Presses link and waits for content to load

Starting URL: https://the-internet.herokuapp.com

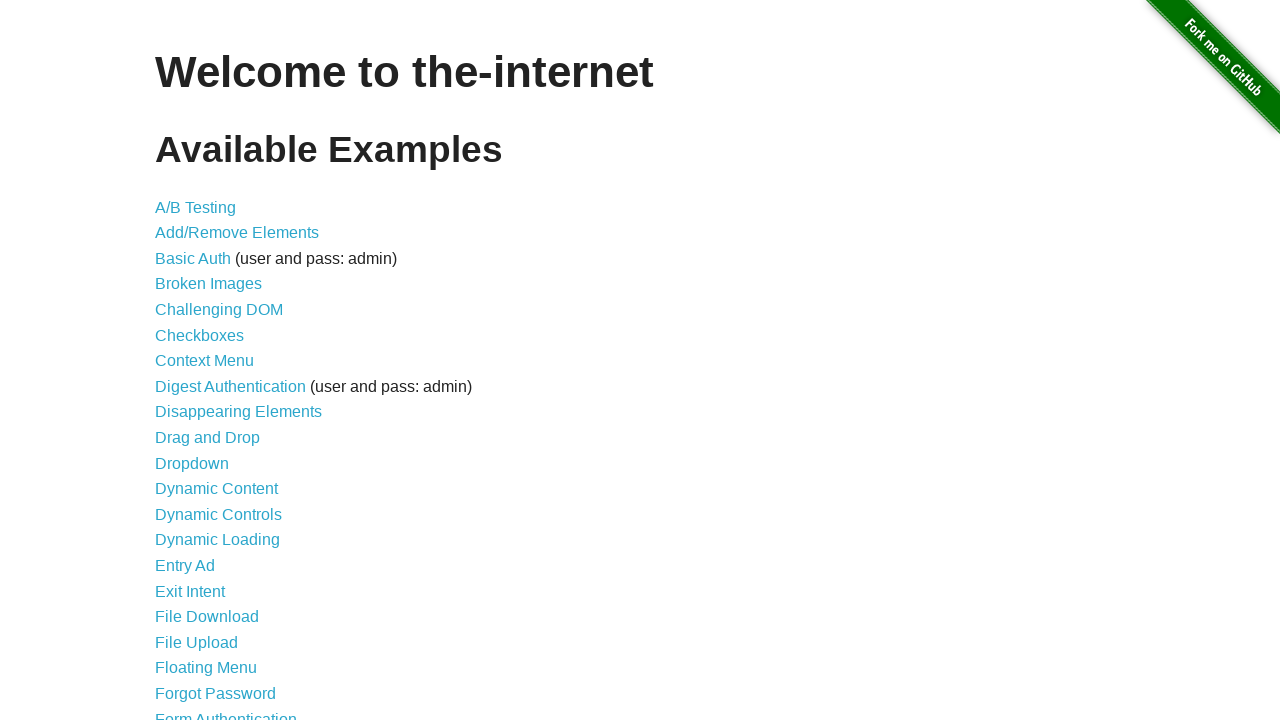

Clicked on Key Presses link at (200, 360) on text=Key Presses
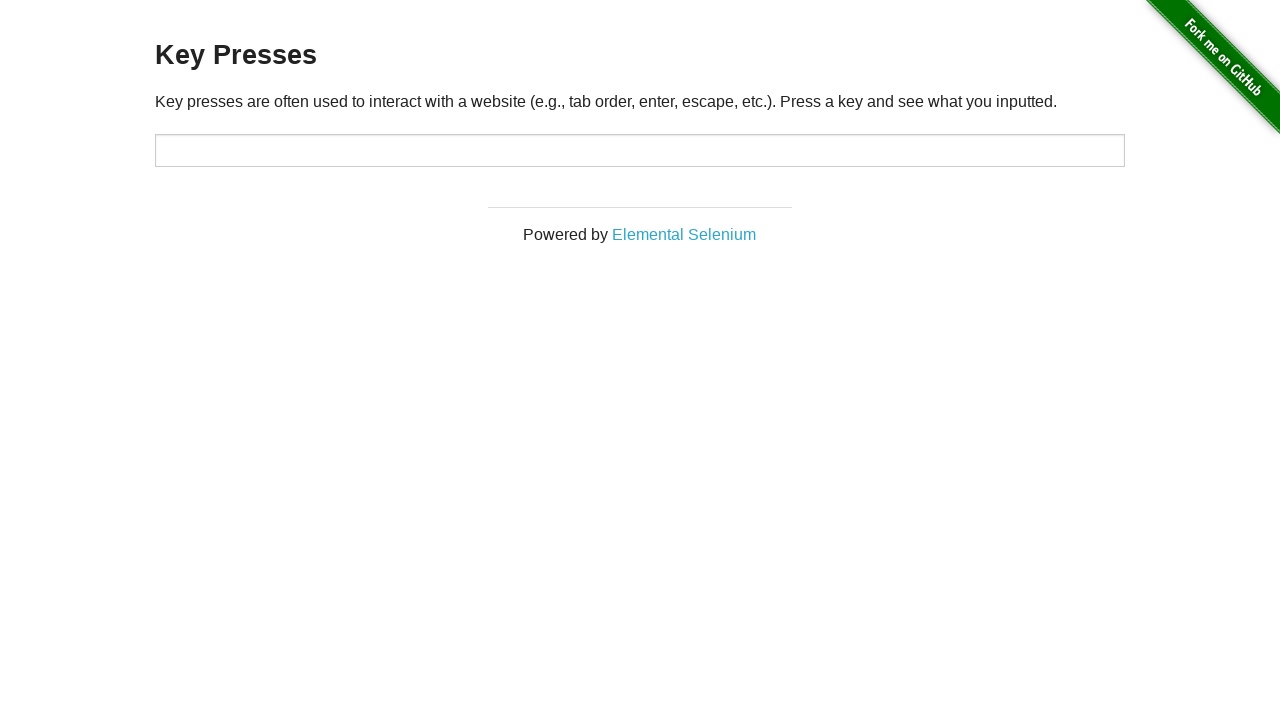

Key Presses page content loaded and became visible
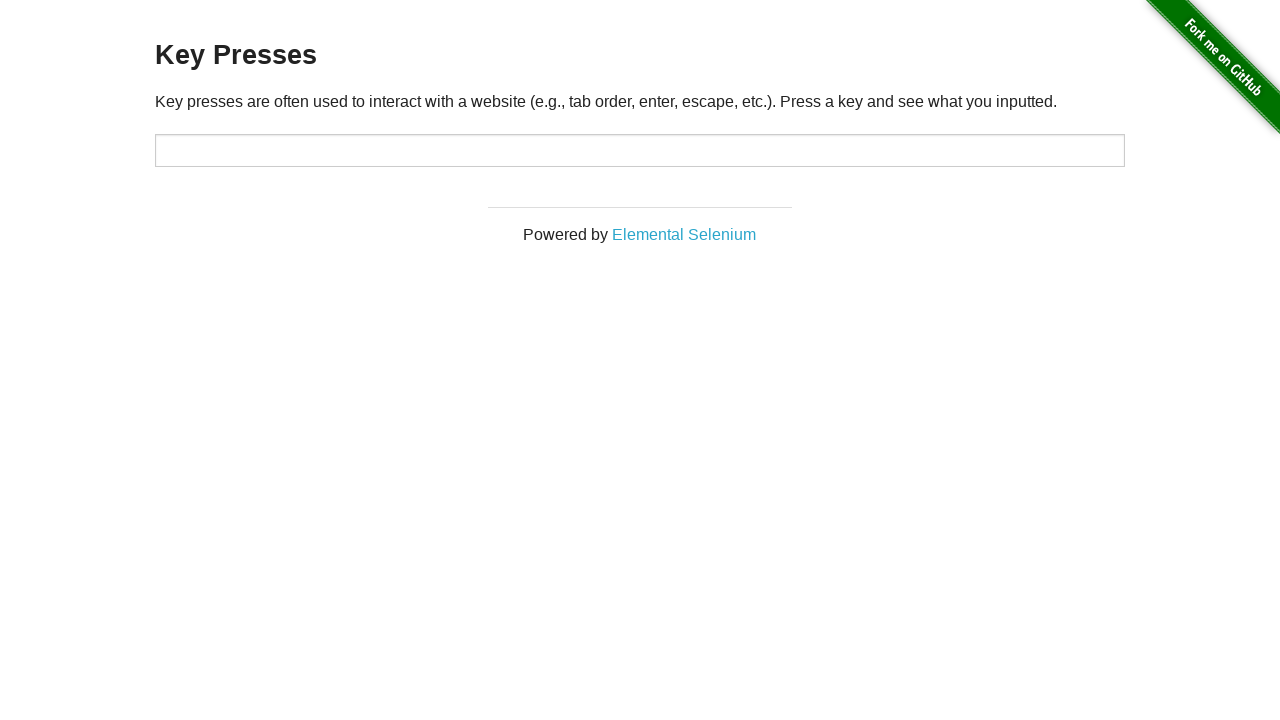

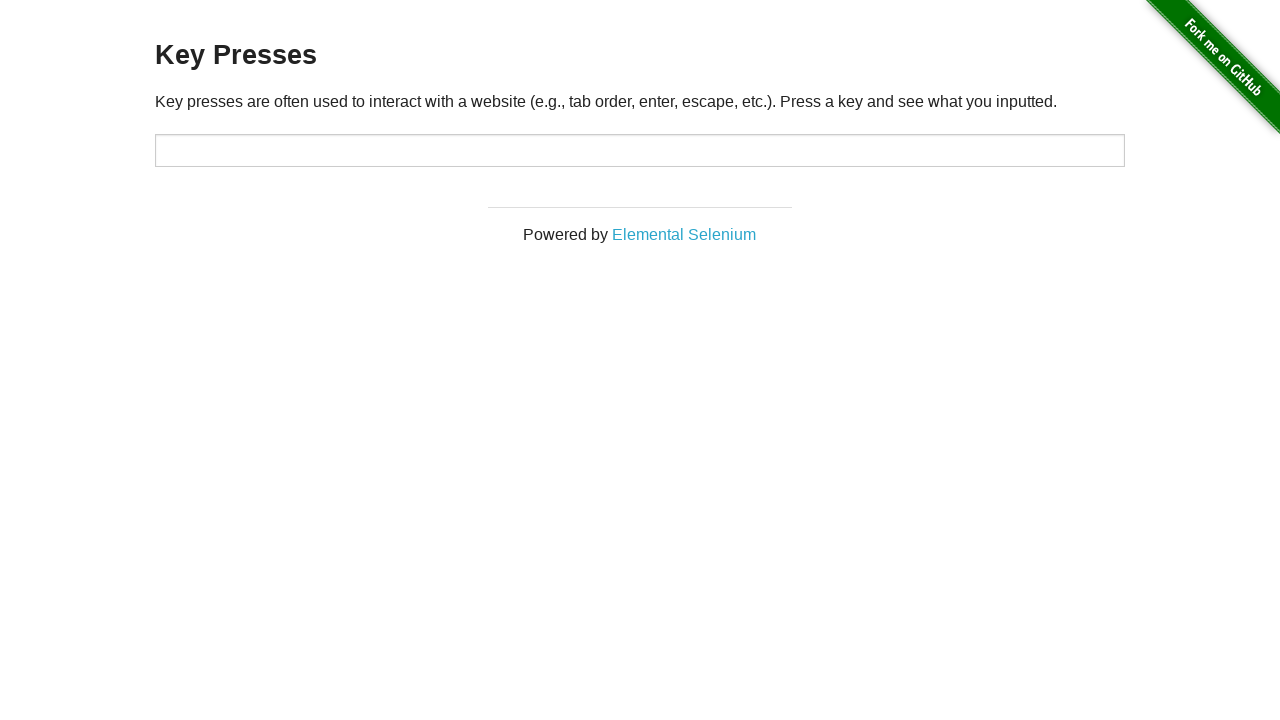